Verifies that the 'Alumni' link element has the tag name 'a'

Starting URL: http://www.berkeley.edu/

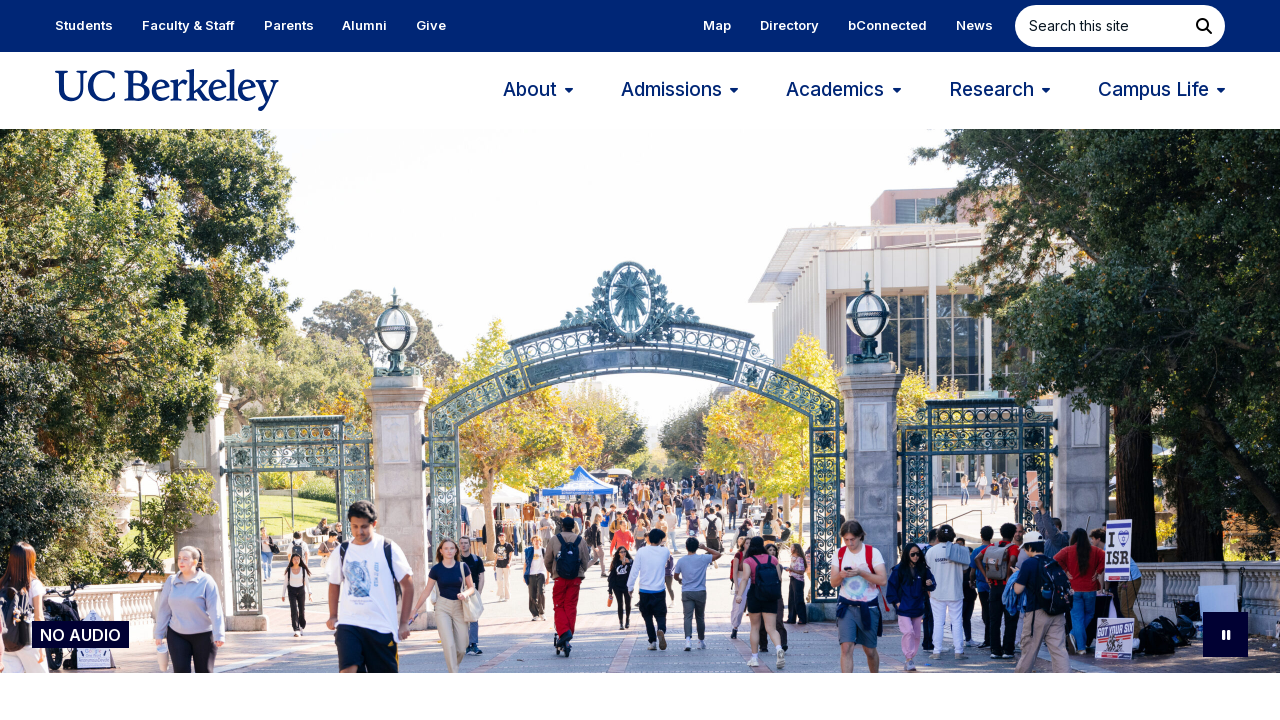

Located 'Alumni' link element by text
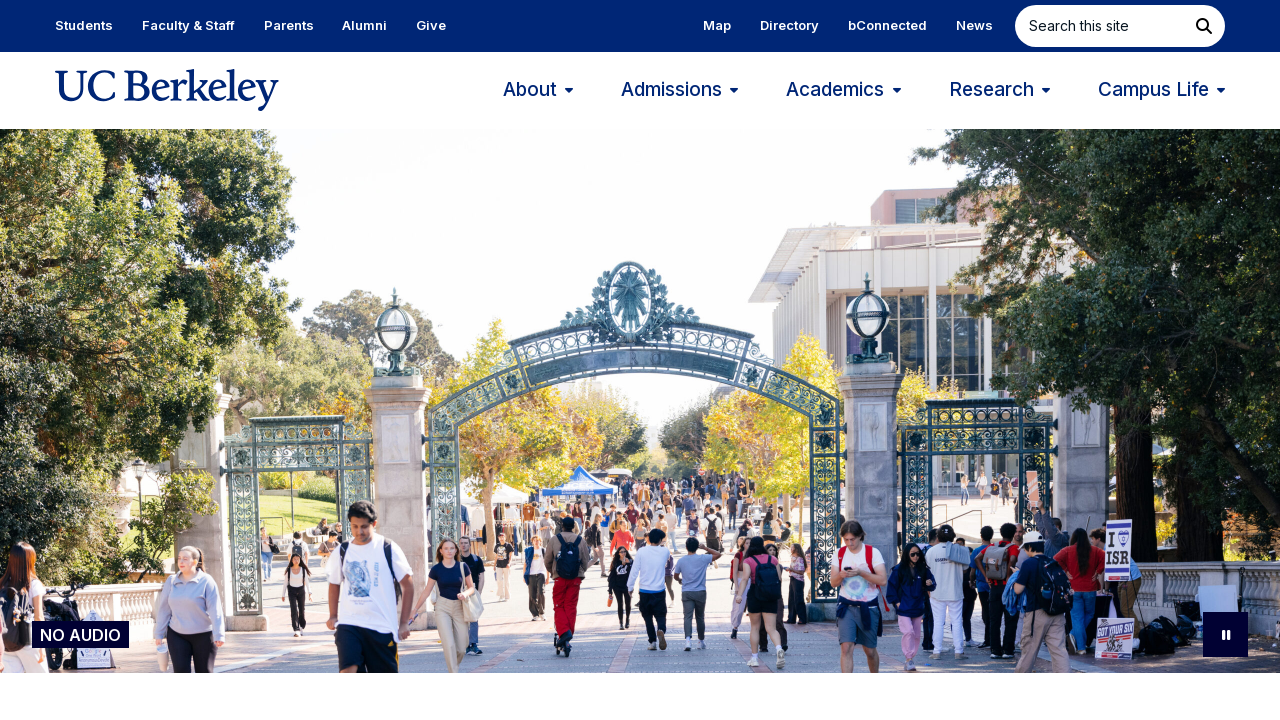

Evaluated tag name of 'Alumni' element
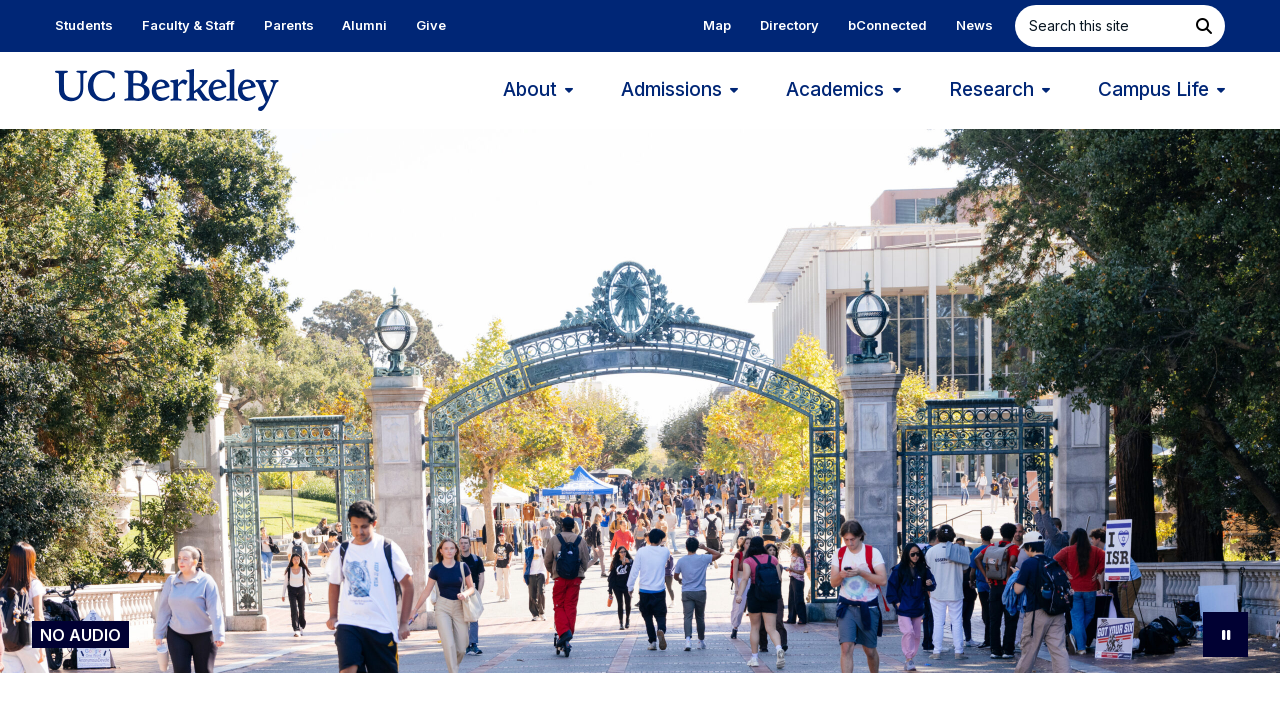

Verified that 'Alumni' element has tag name 'a' — assertion passed
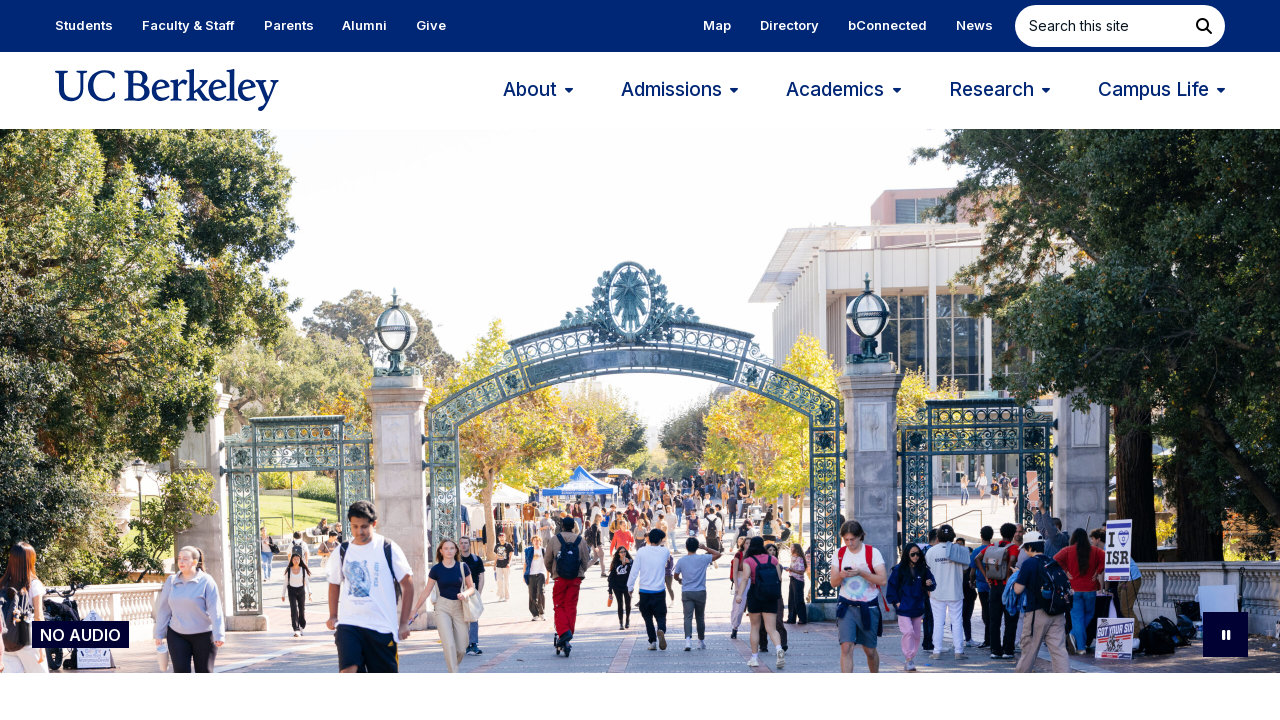

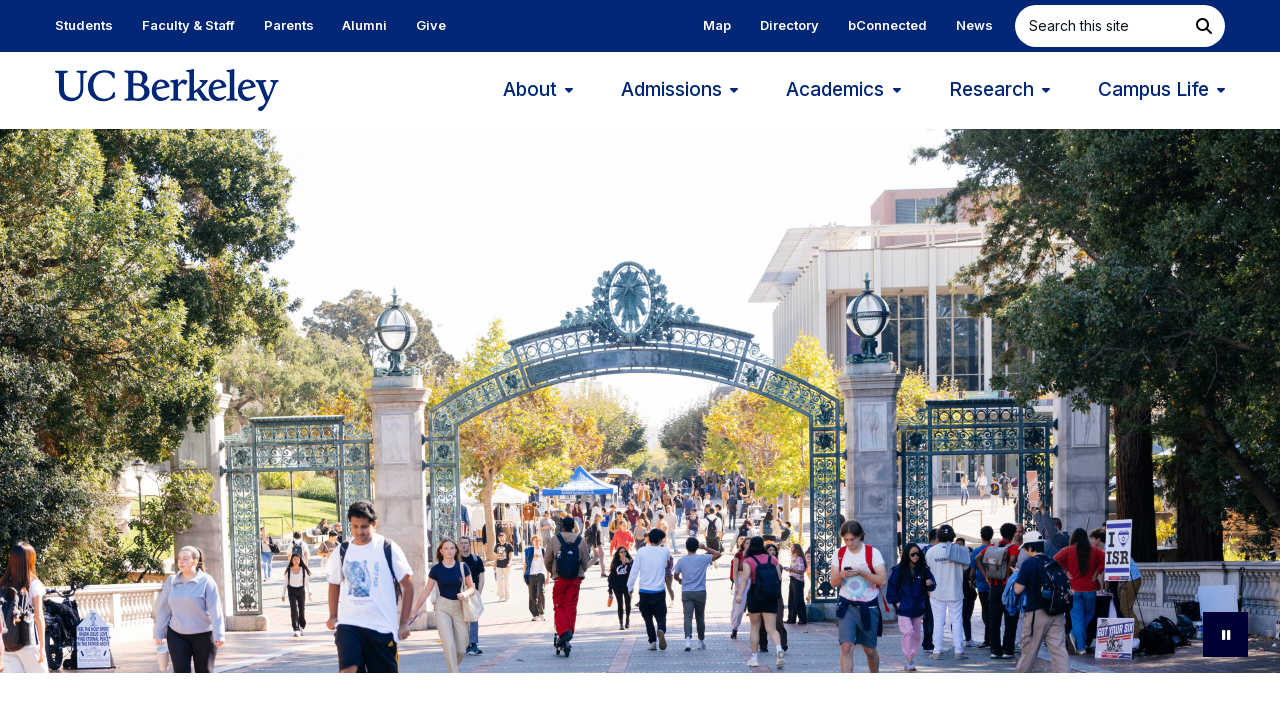